Verifies that the website footer is displayed correctly

Starting URL: https://pja.edu.pl/

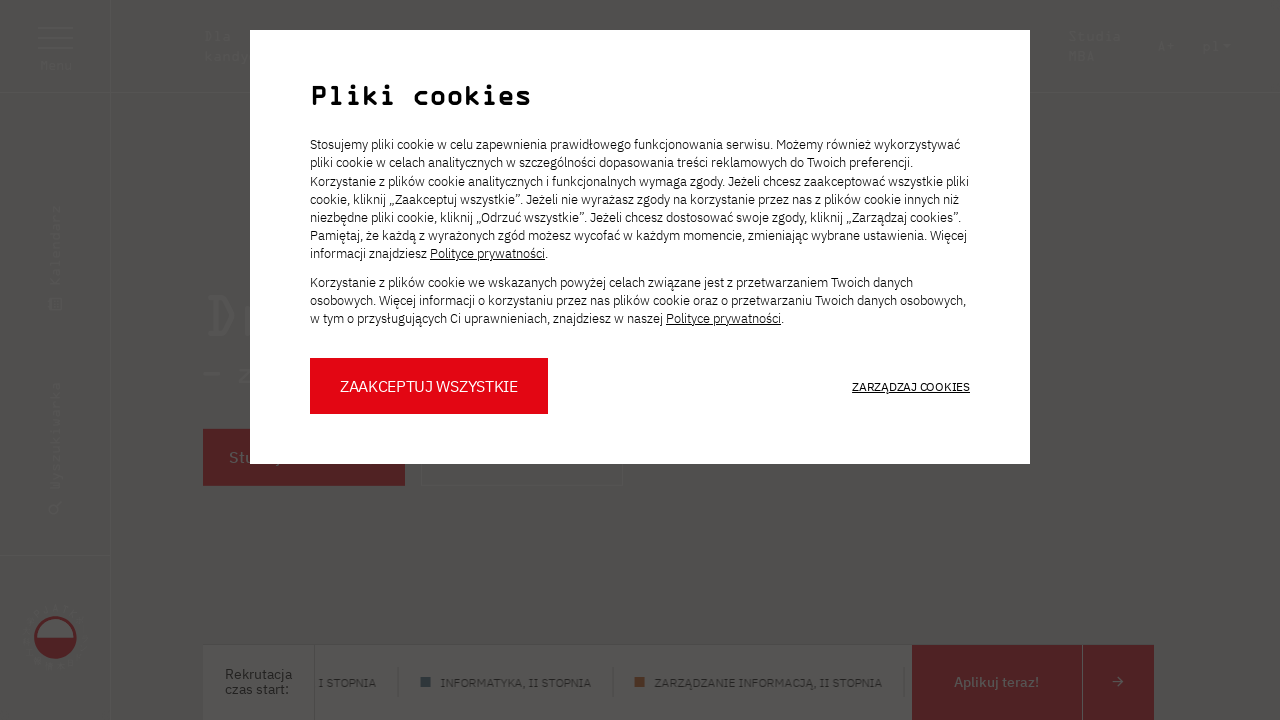

Footer element is visible on the page
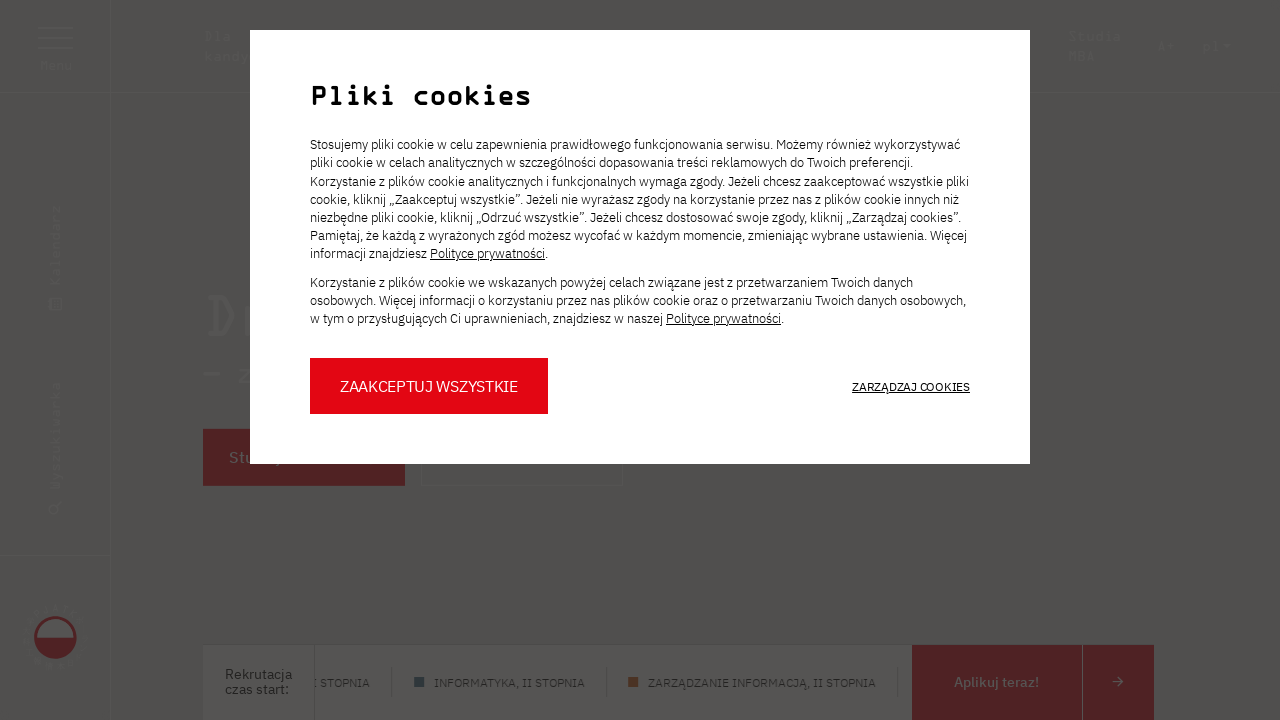

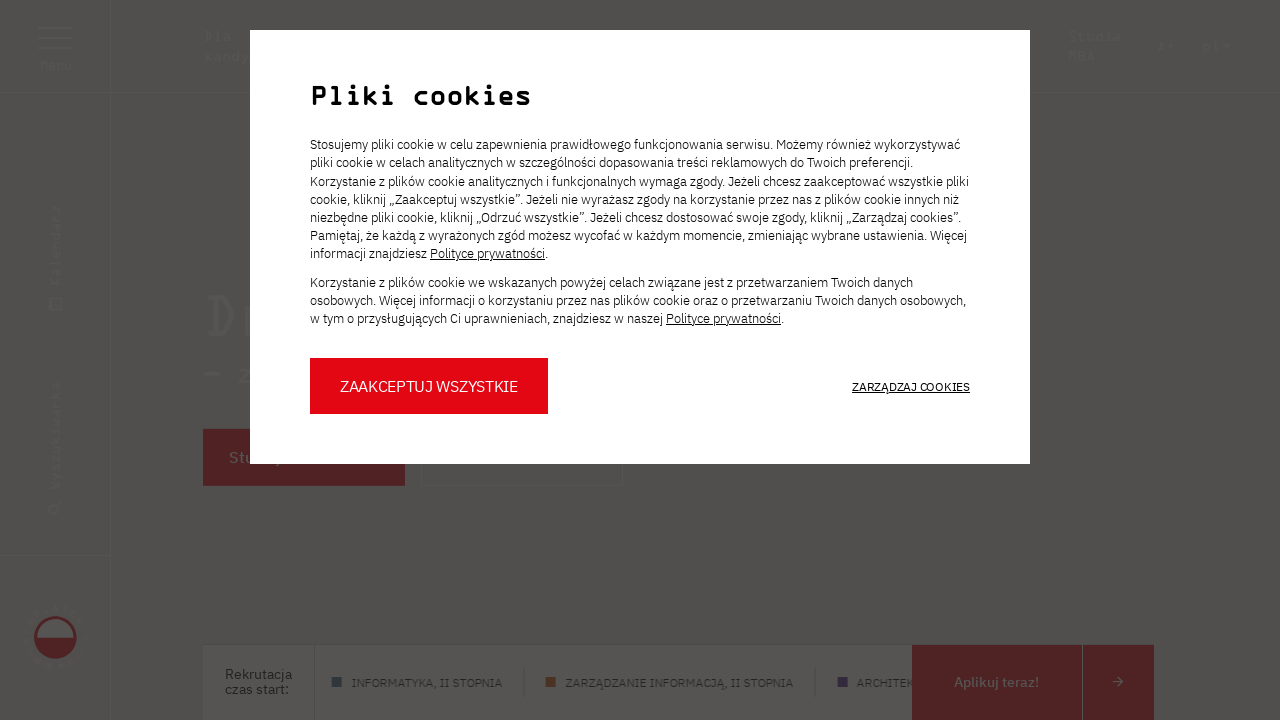